Tests navigation to the checkboxes page and verifies the header text is displayed correctly

Starting URL: https://the-internet.herokuapp.com/

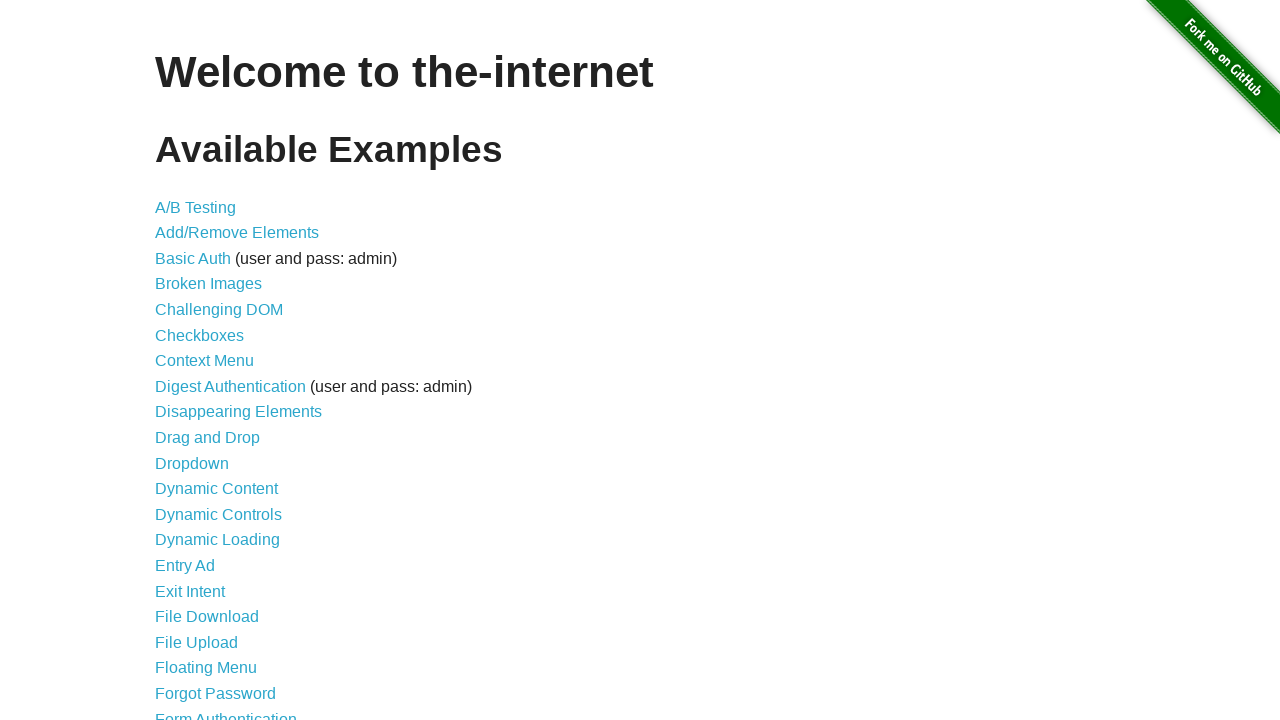

Clicked on Checkboxes link at (200, 335) on xpath=//a[normalize-space()='Checkboxes']
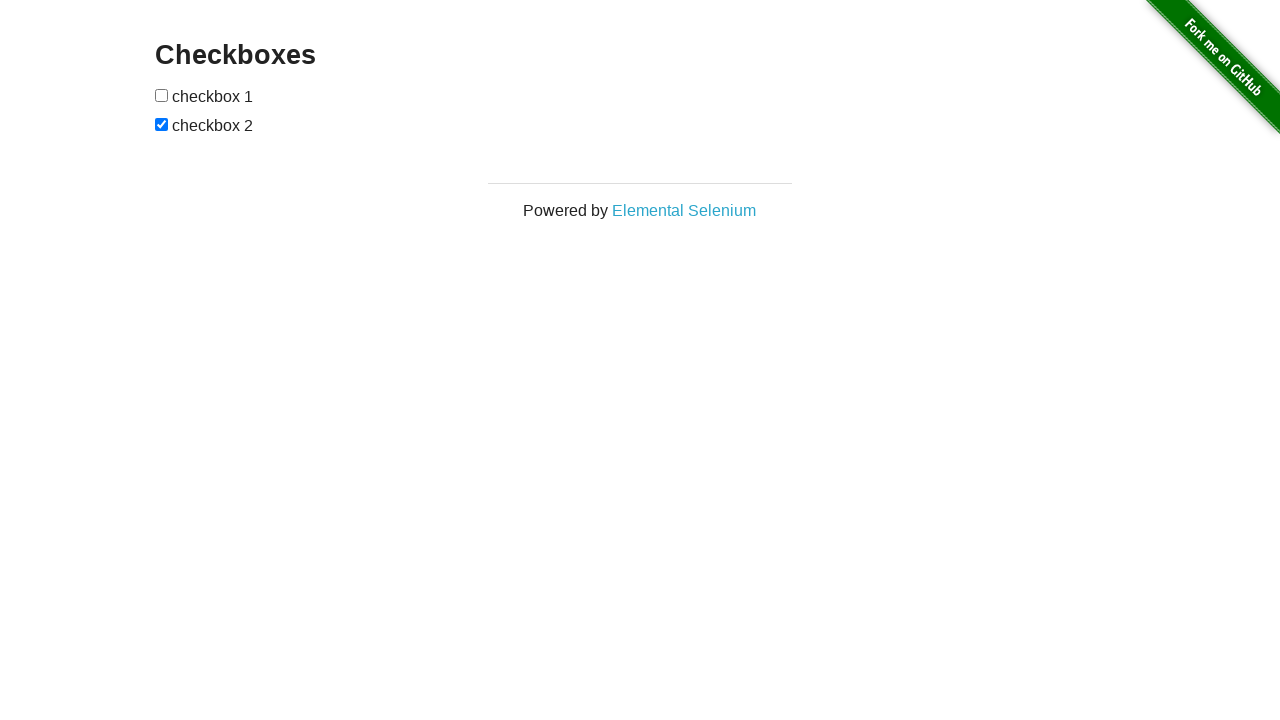

Checkboxes header element loaded and ready
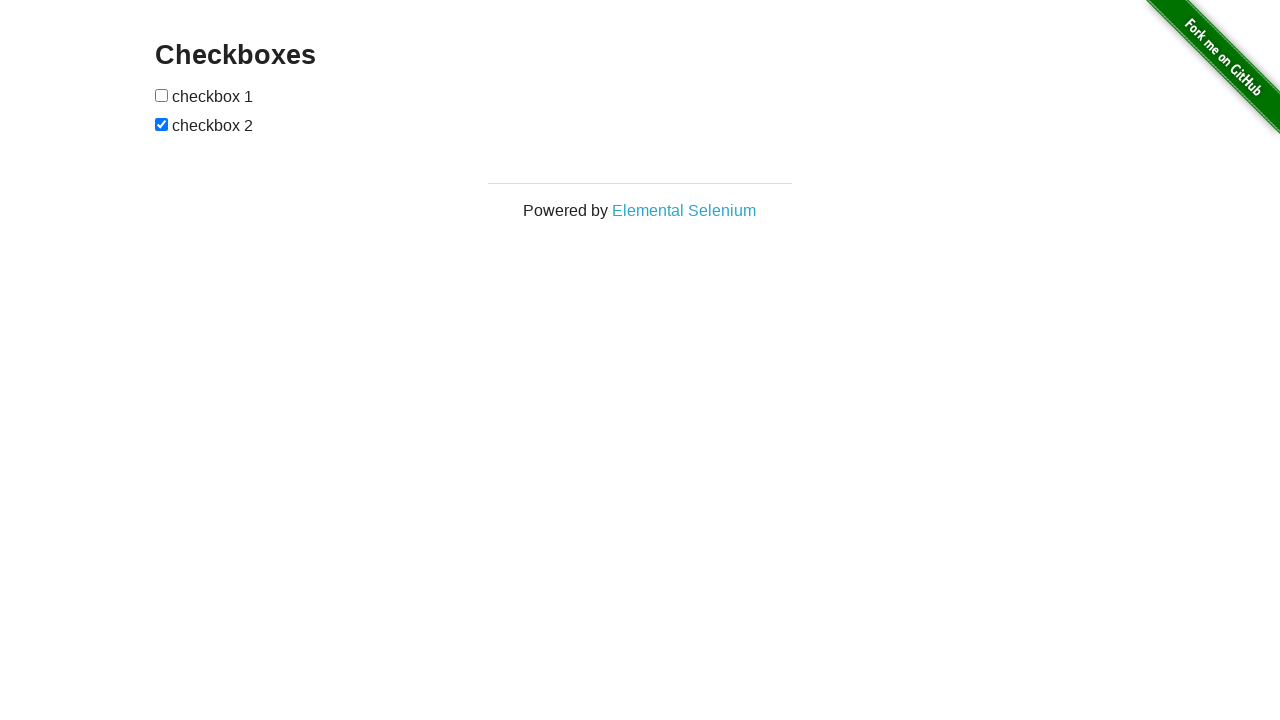

Retrieved header text content
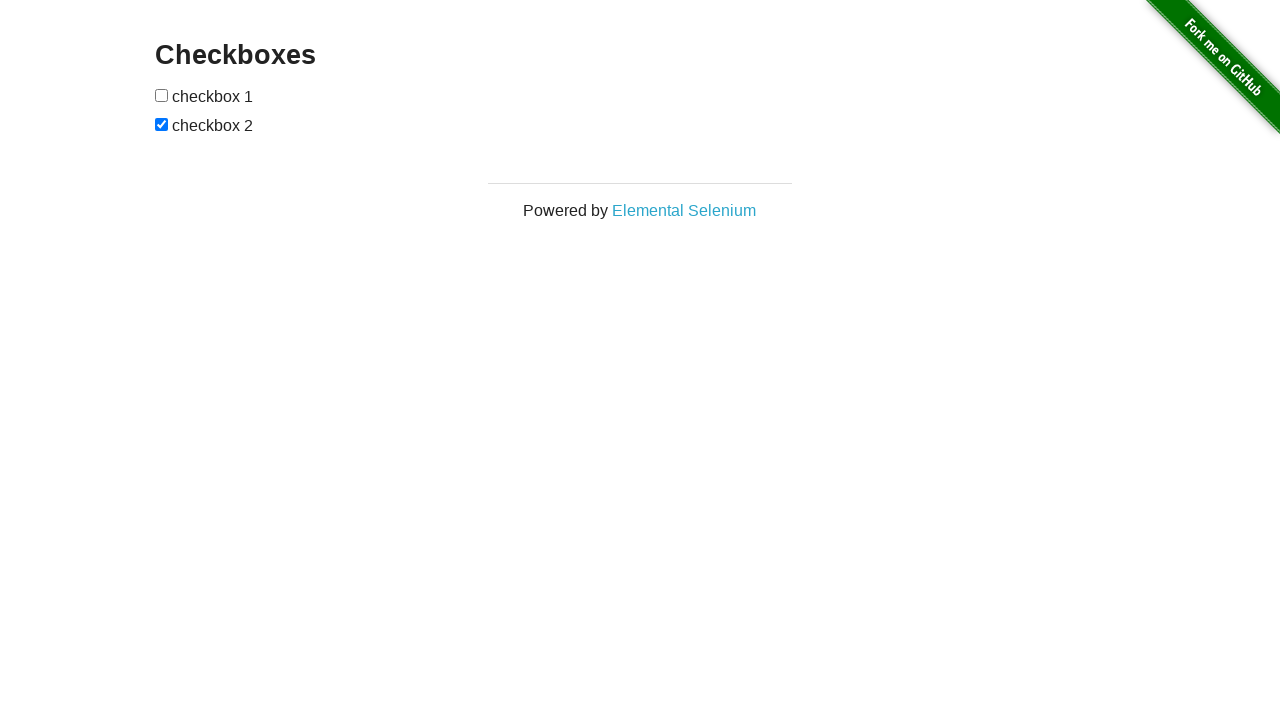

Verified header text is 'Checkboxes'
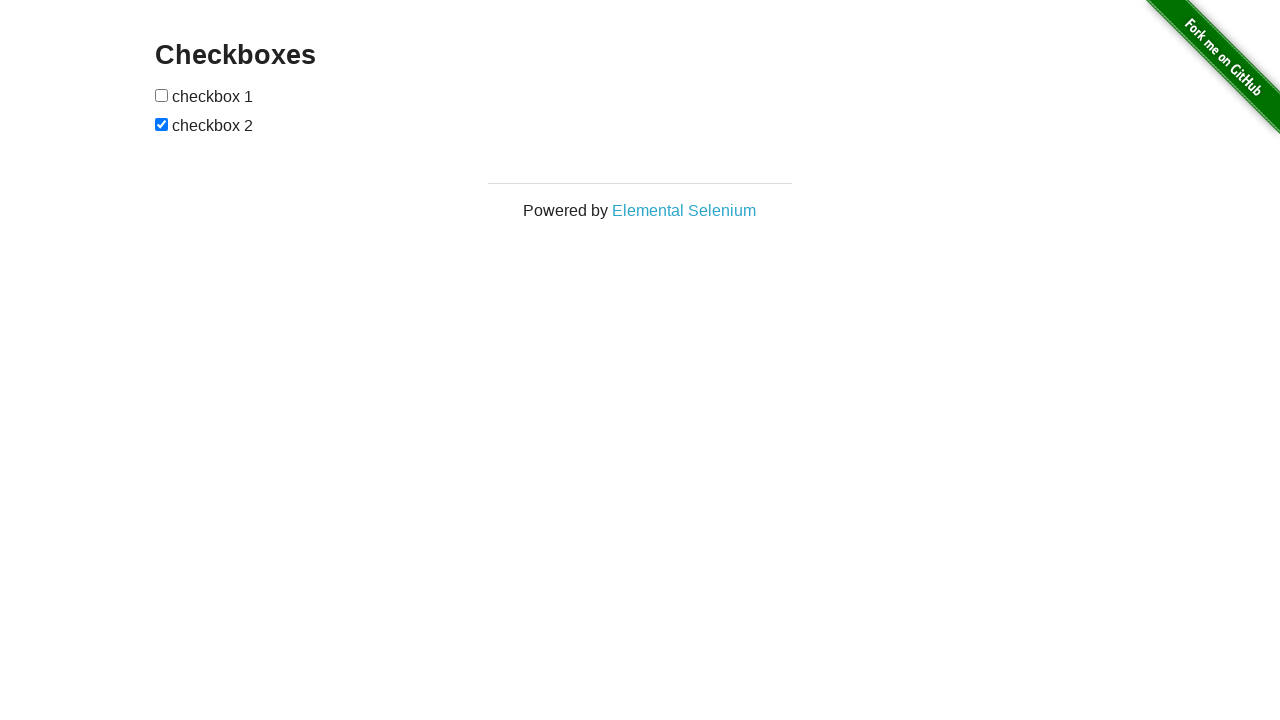

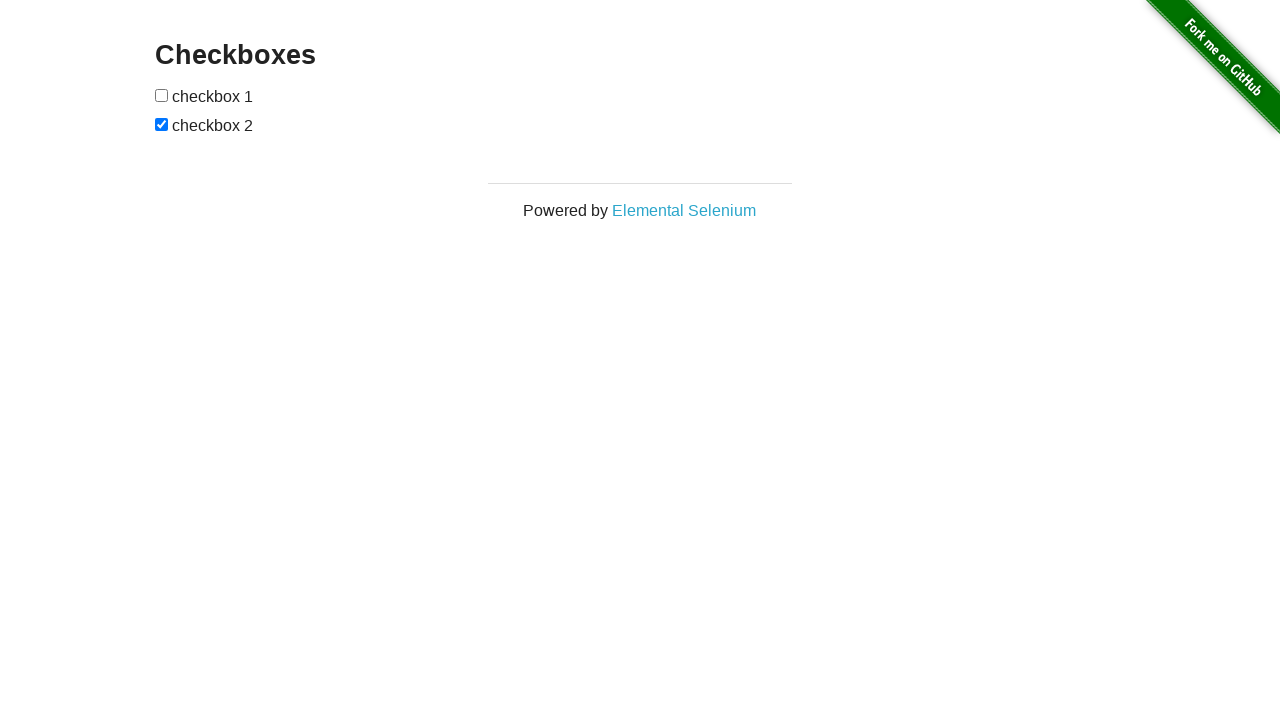